Tests Catalog page to verify cat listing with ID 3 is present

Starting URL: https://cs1632.appspot.com/

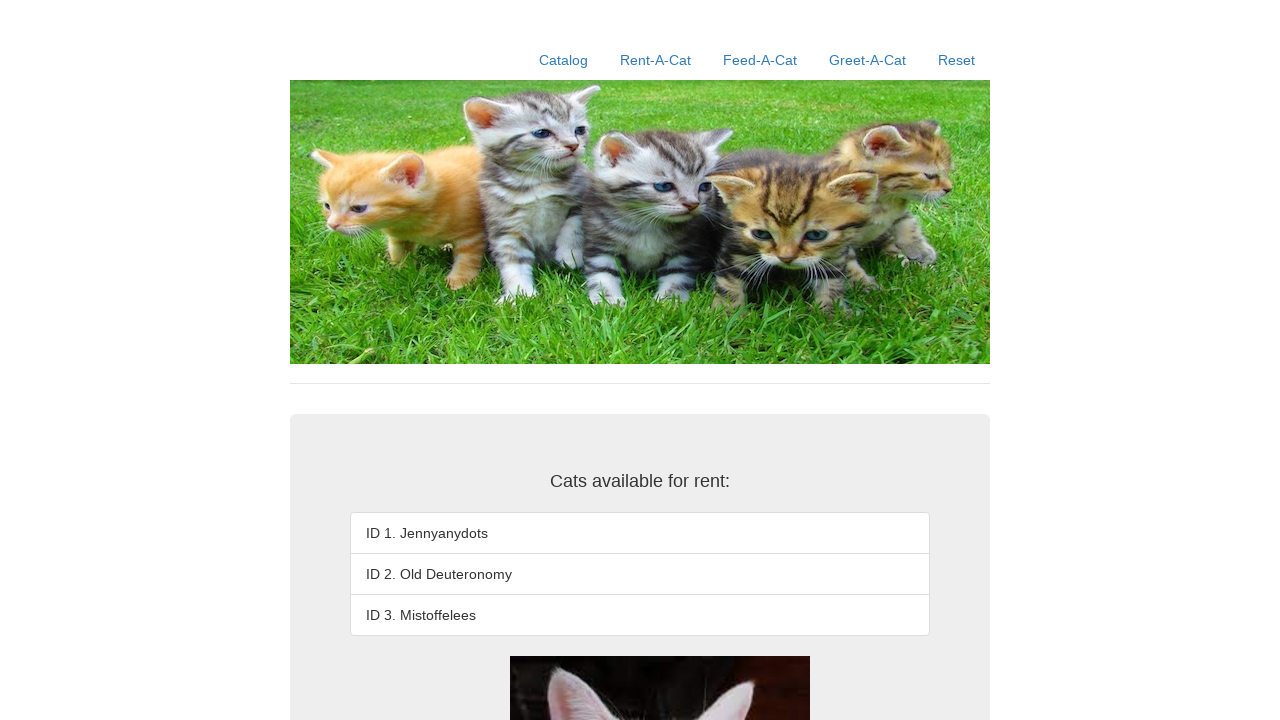

Clicked Catalog link at (564, 60) on text=Catalog
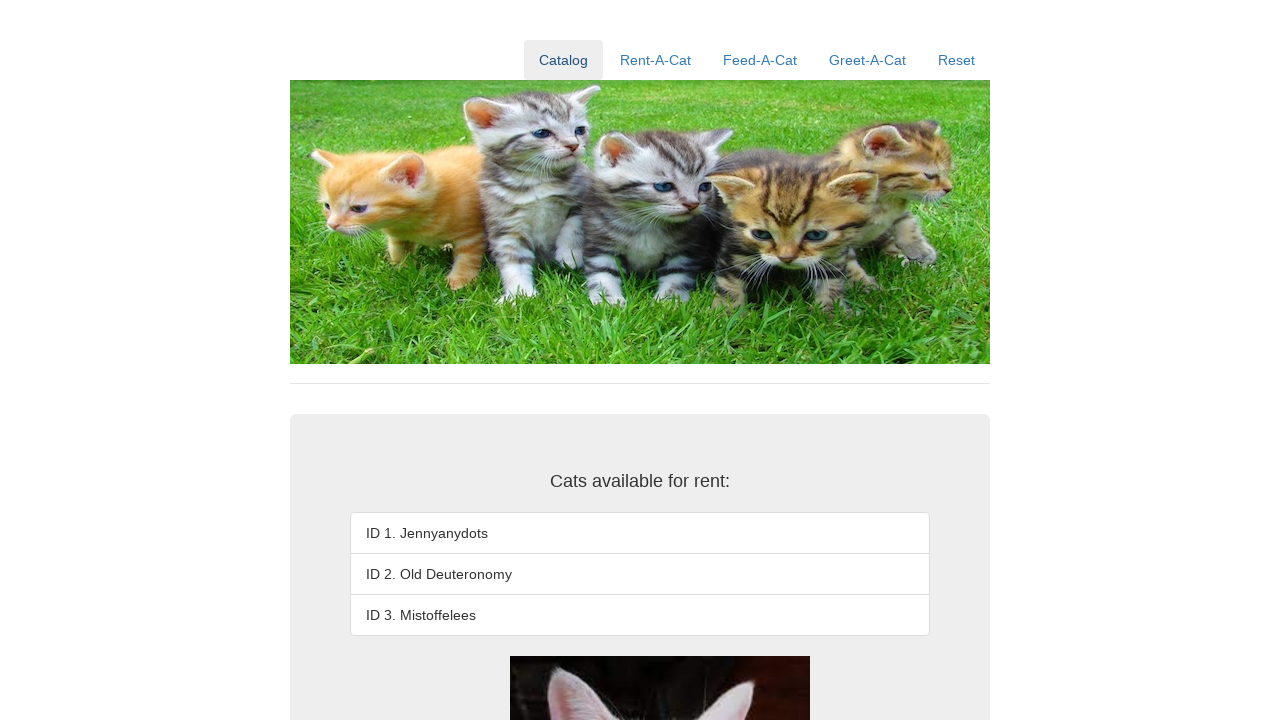

Waited for cat-id3 element to appear - cat listing with ID 3 is present
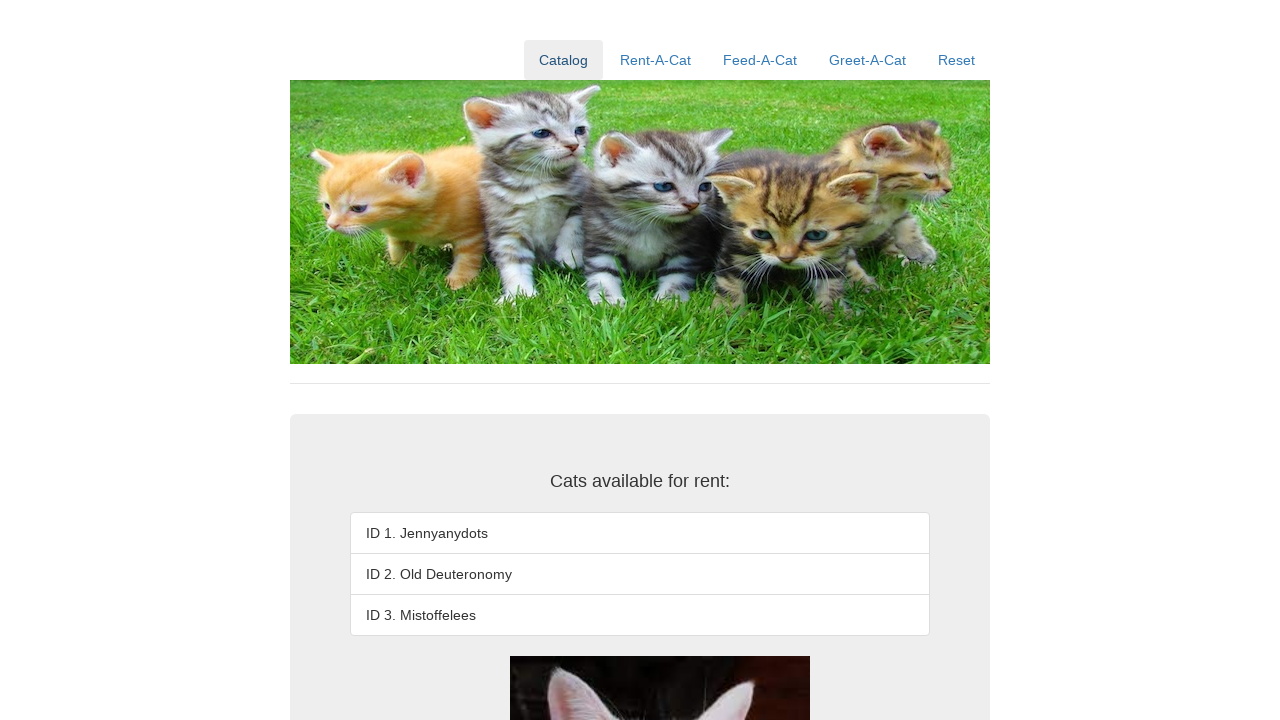

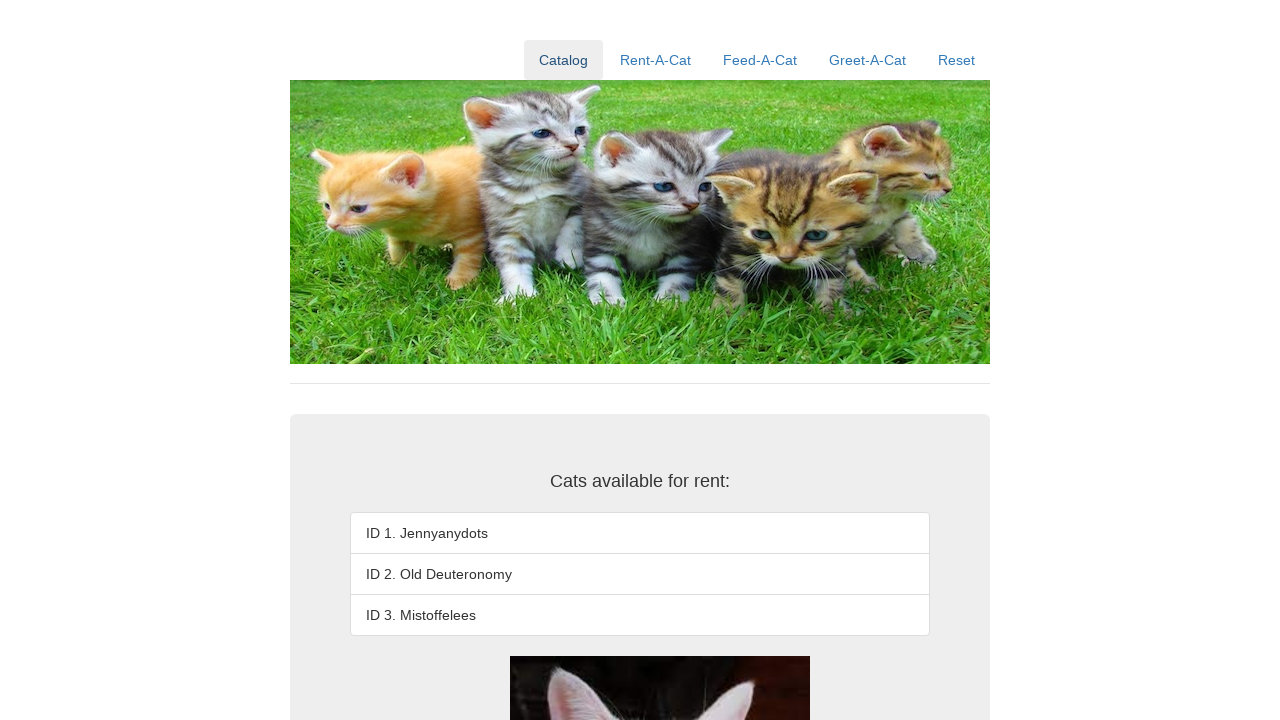